Tests confirm alert functionality by entering a name, clicking confirm button, and accepting the alert

Starting URL: https://codenboxautomationlab.com/practice/

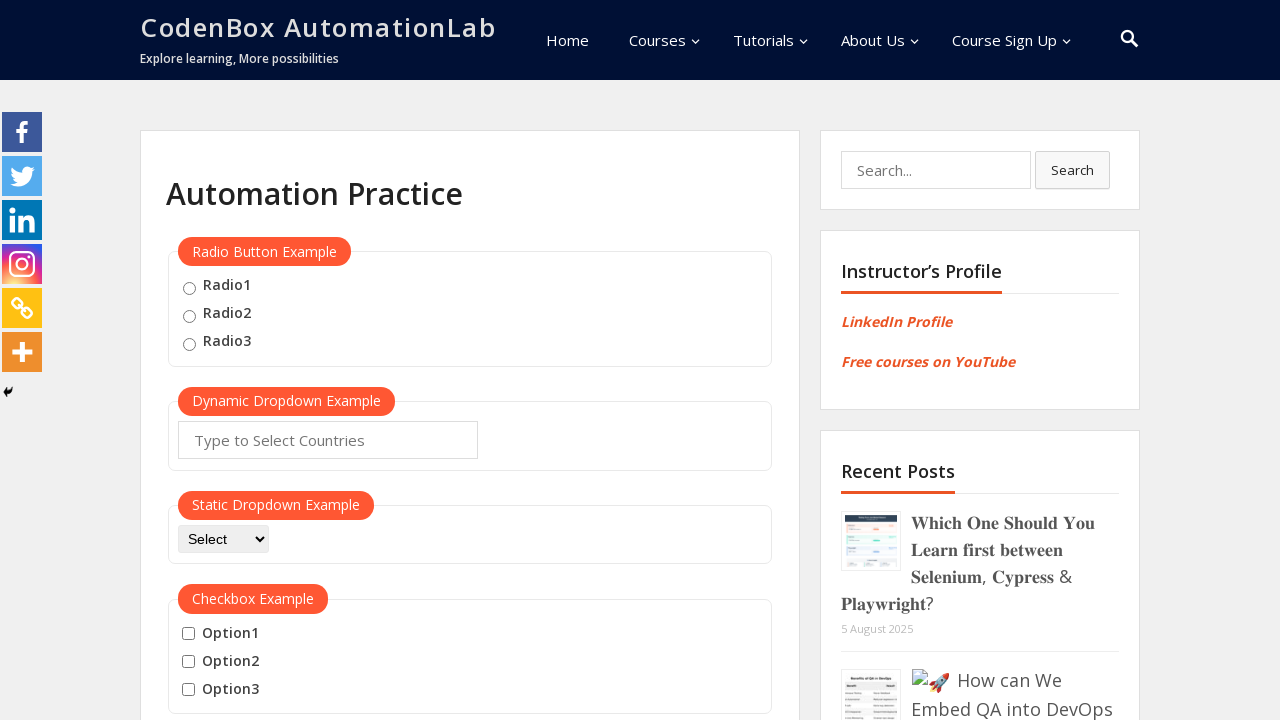

Entered 'ahmad' in the name input field on #name
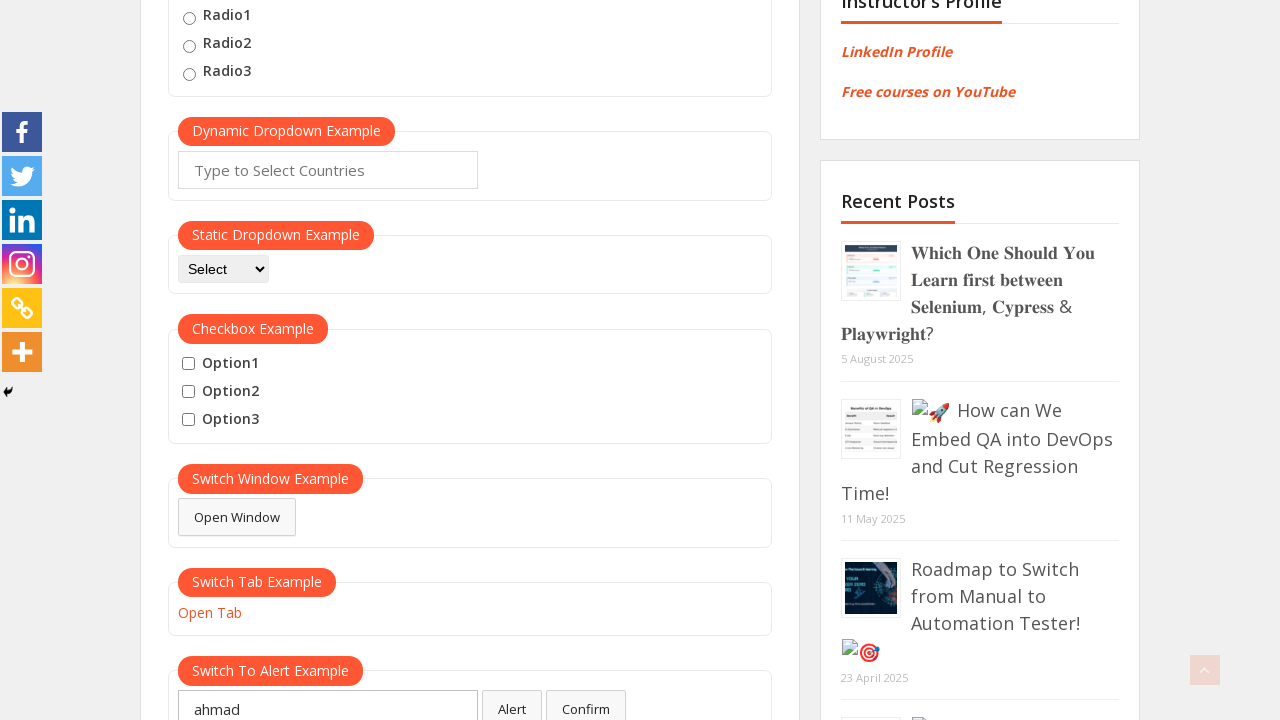

Set up dialog handler to accept alerts
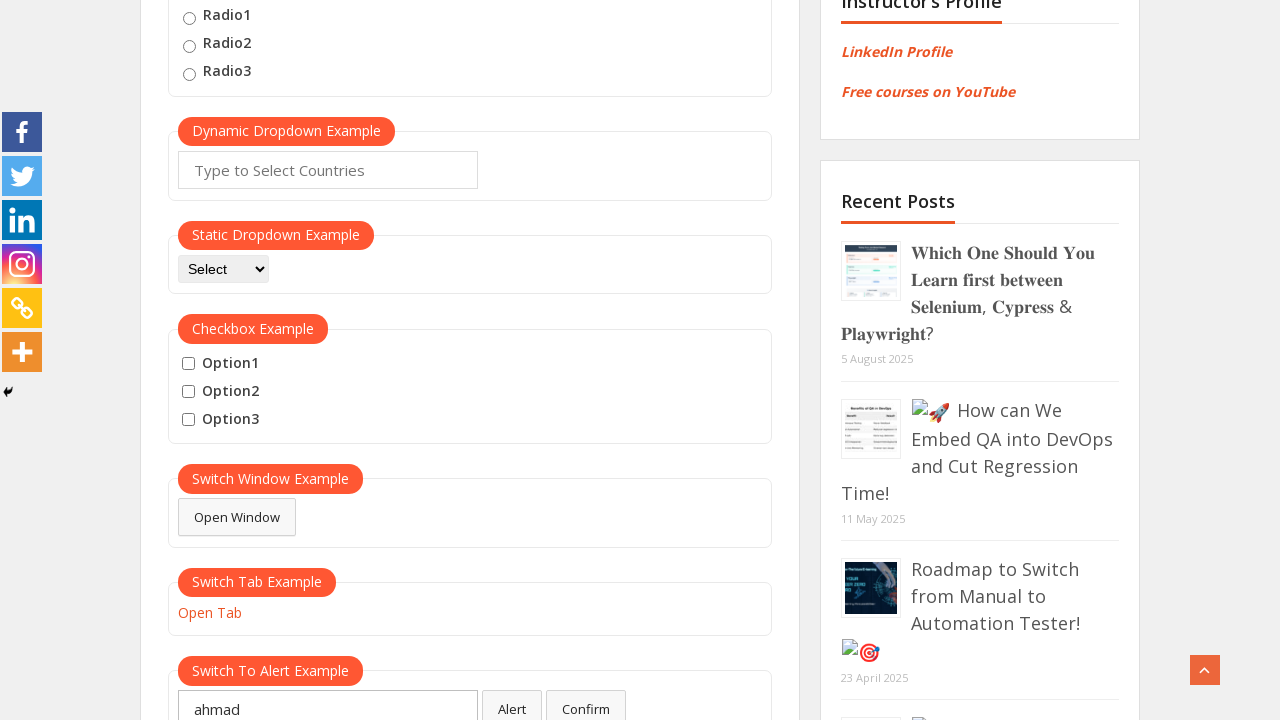

Clicked confirm button to trigger alert at (586, 701) on #confirmbtn
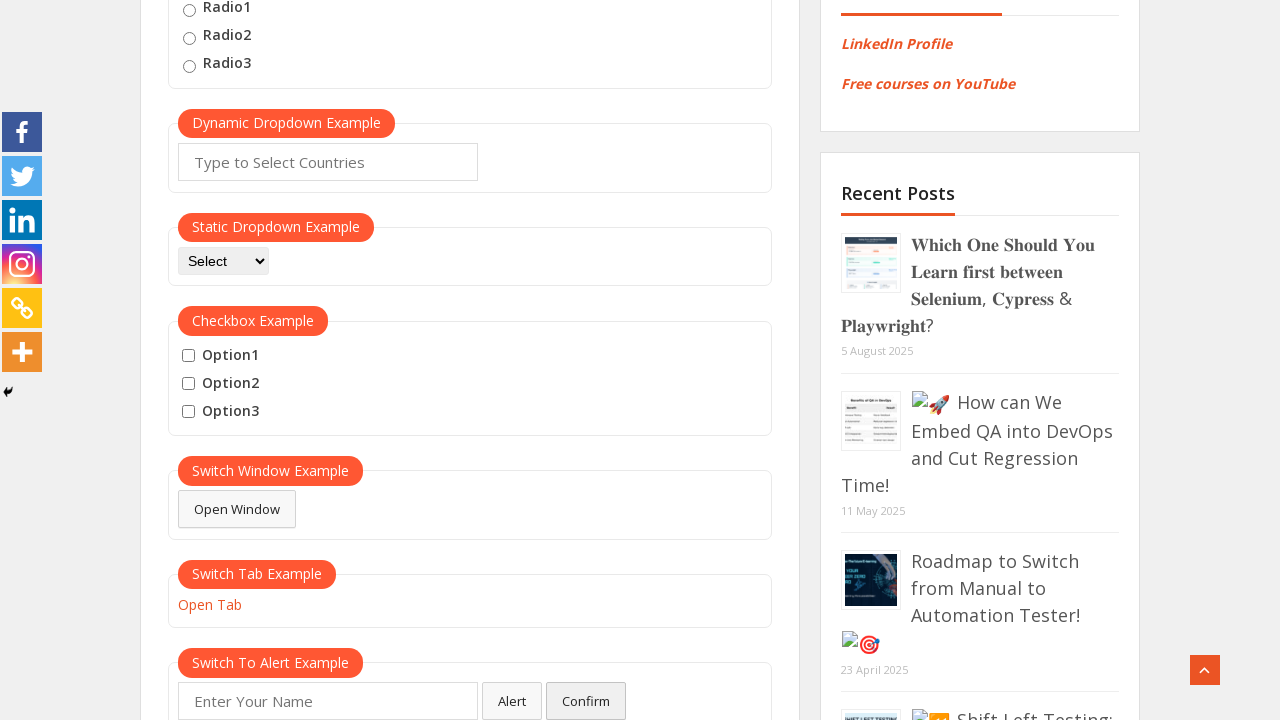

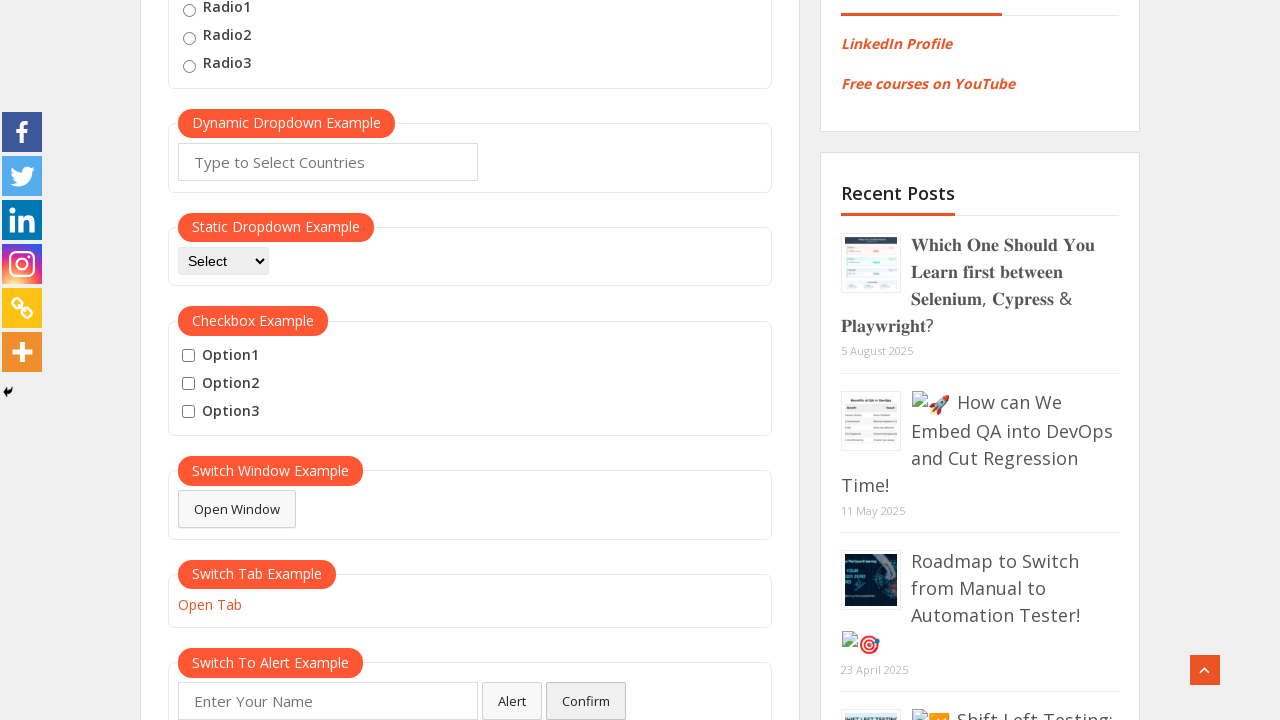